Tests dropdown navigation by clicking on a dropdown button and then selecting the Facebook link from the dropdown menu

Starting URL: https://omayo.blogspot.com/

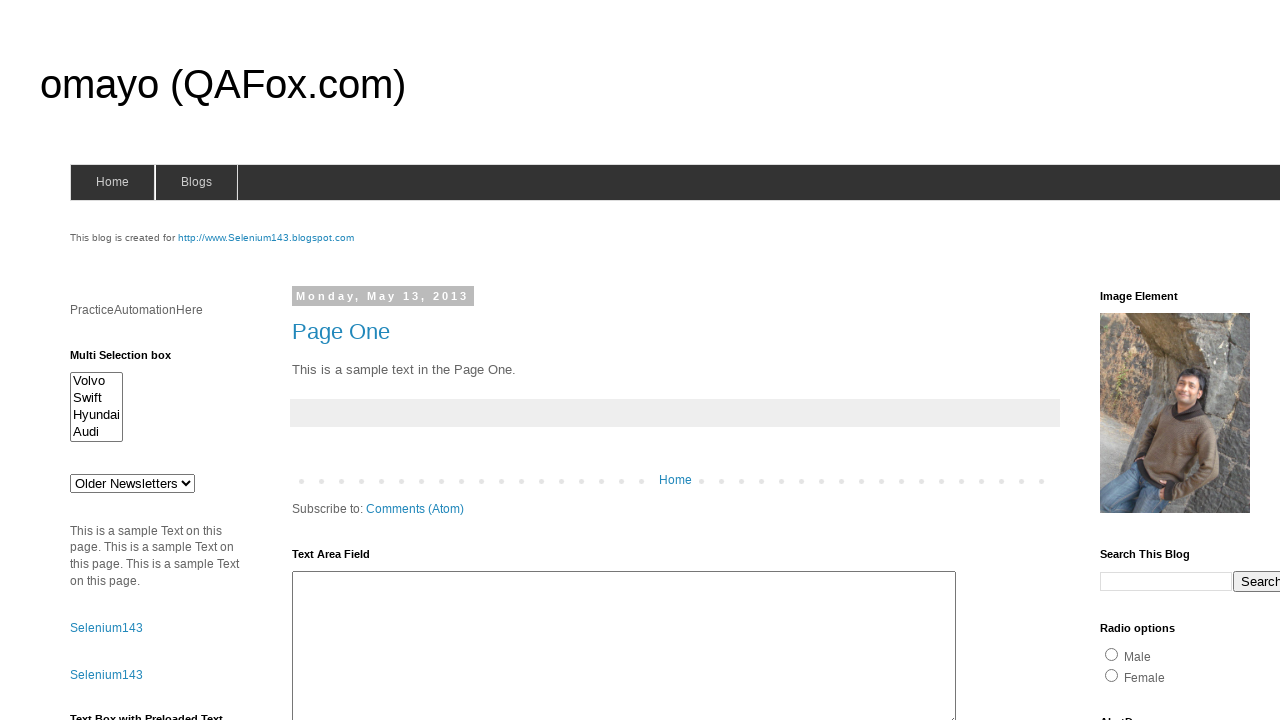

Clicked dropdown button to open menu at (1227, 360) on button.dropbtn
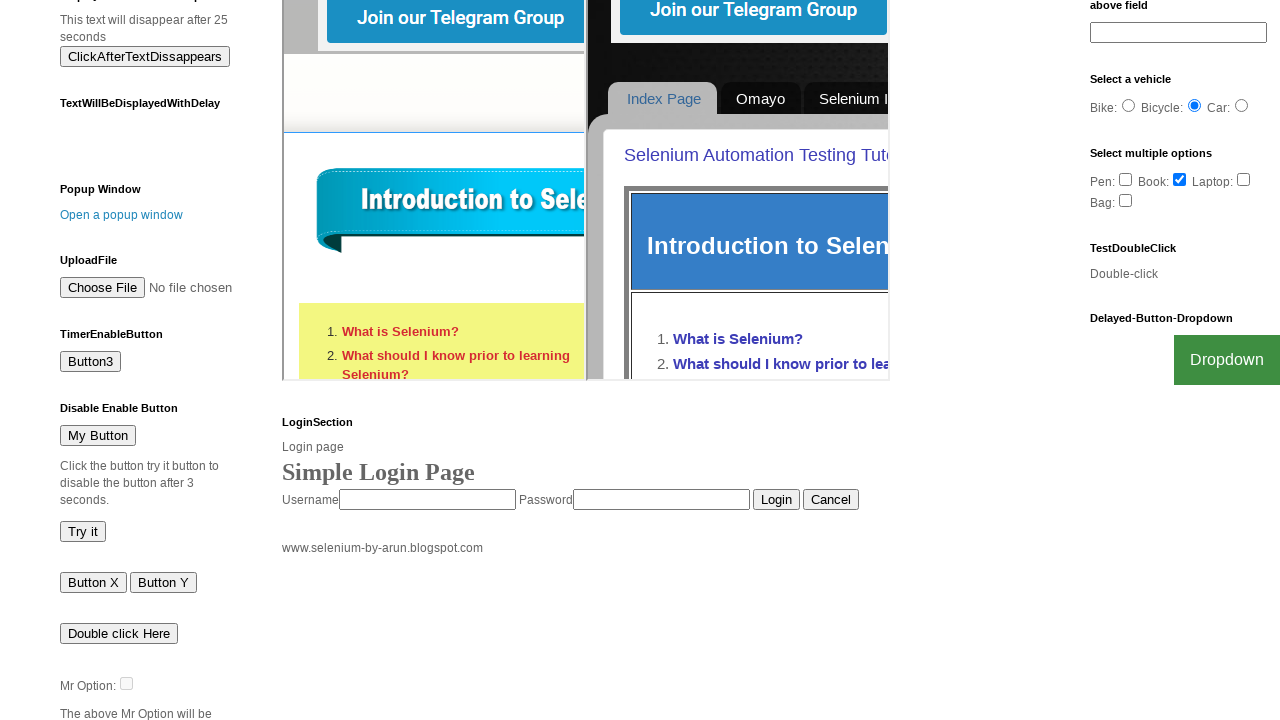

Clicked Facebook link from dropdown menu at (1200, 700) on a:text('Facebook')
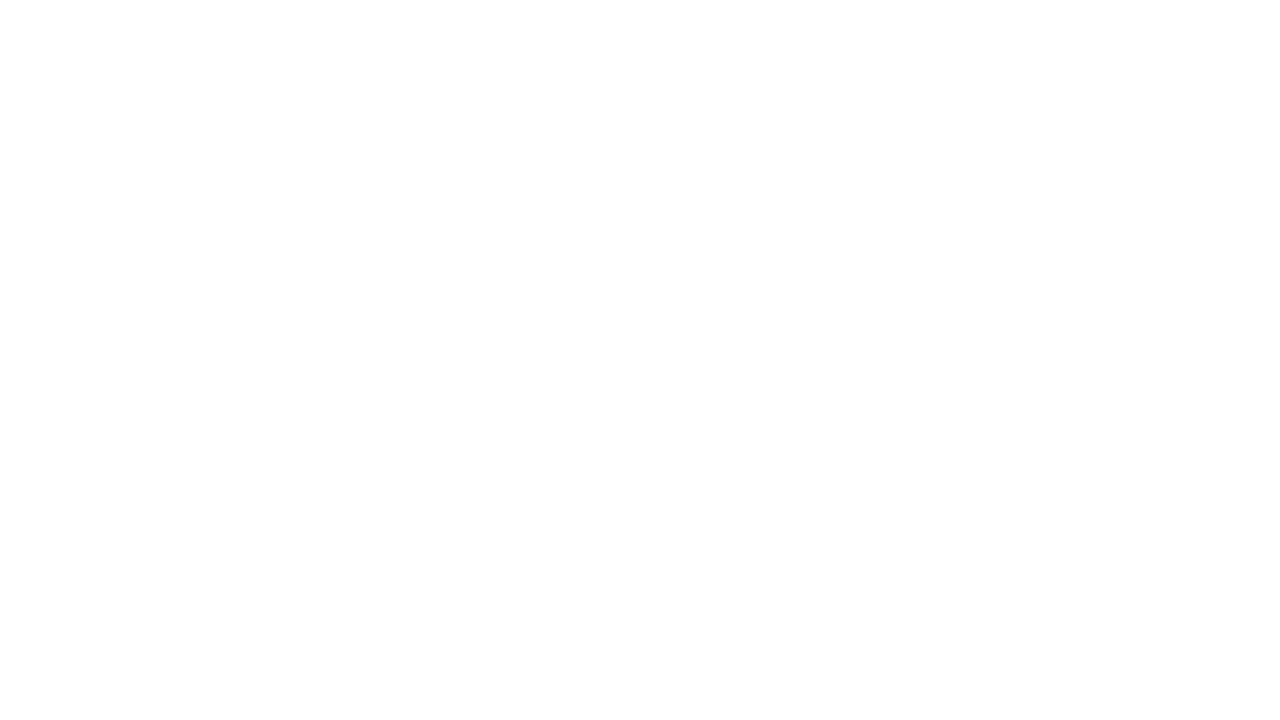

Retrieved current URL to verify navigation
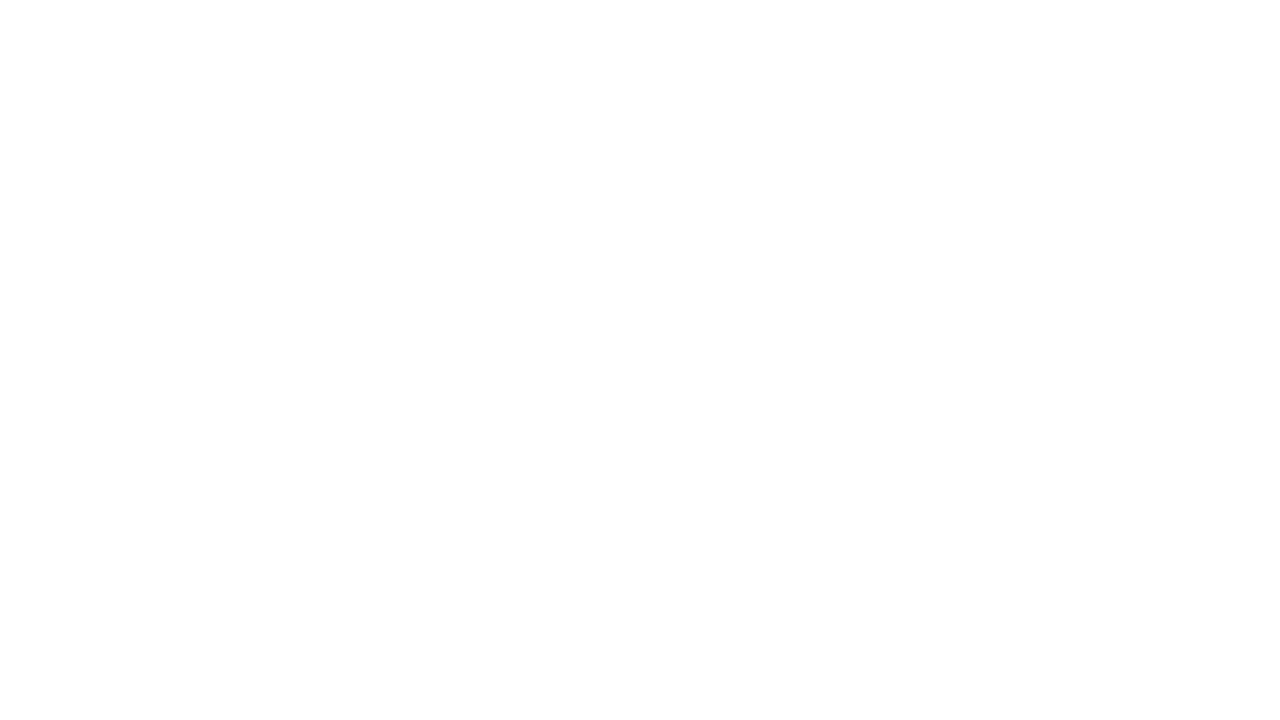

Navigation to Facebook failed - URL does not match expected
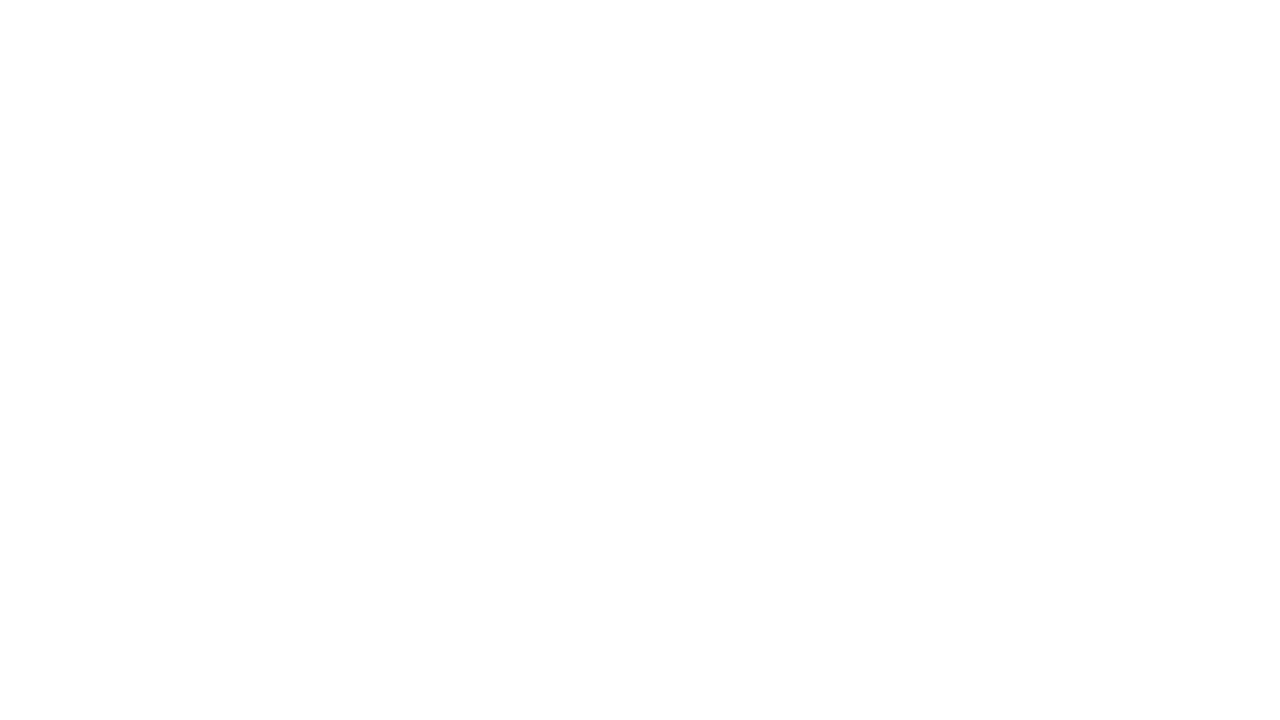

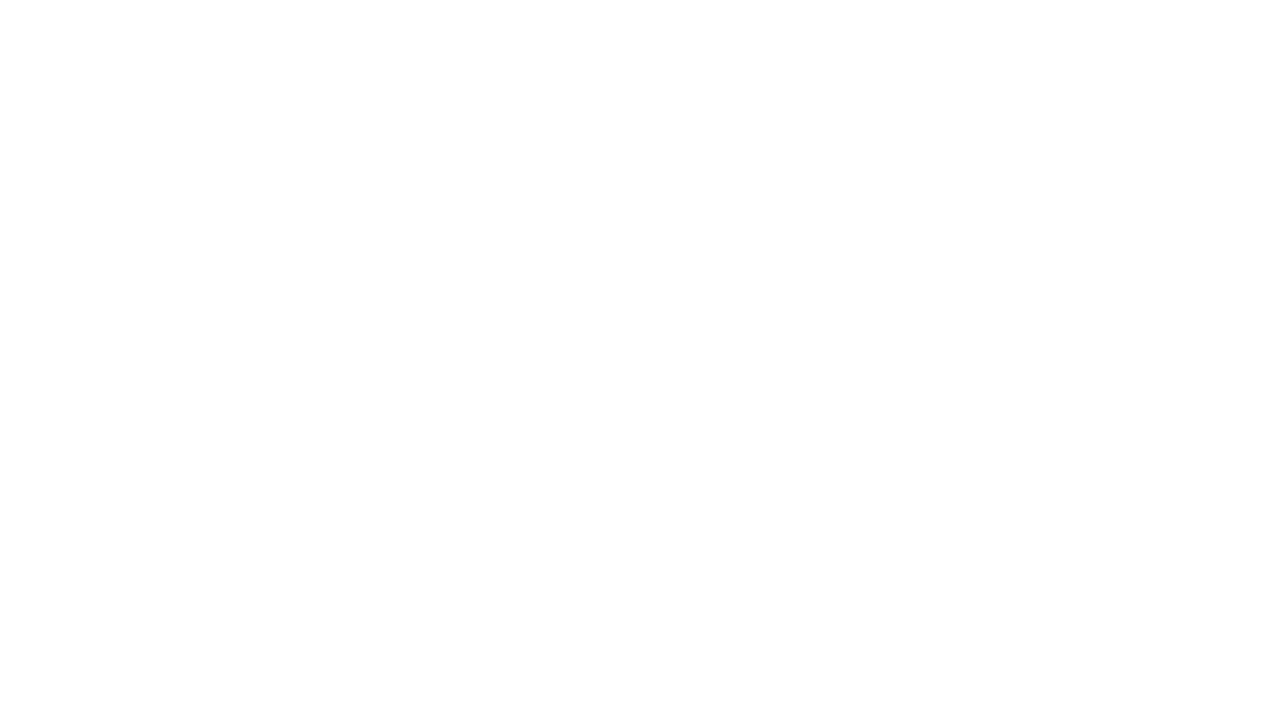